Navigates to ilovepdf.com PDF to Word converter page and clicks the upload button to initiate file selection

Starting URL: https://www.ilovepdf.com/pdf_to_word

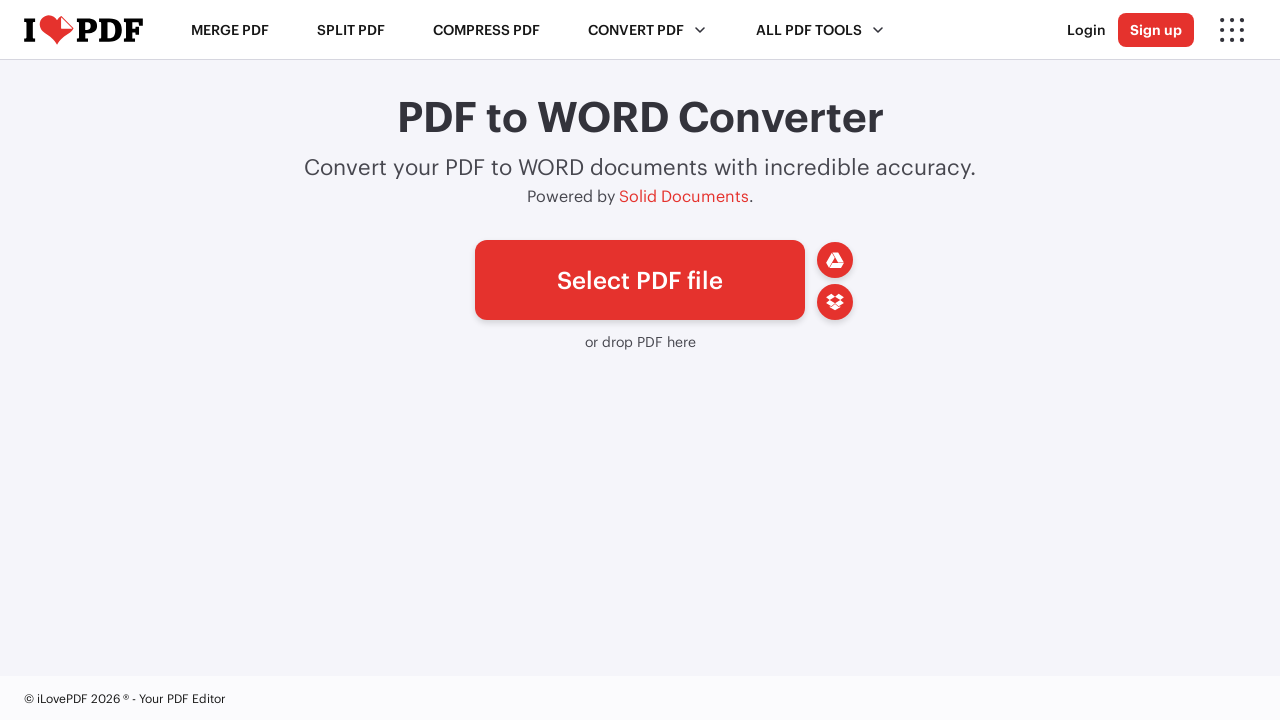

Waited for uploader element to be visible on PDF to Word converter page
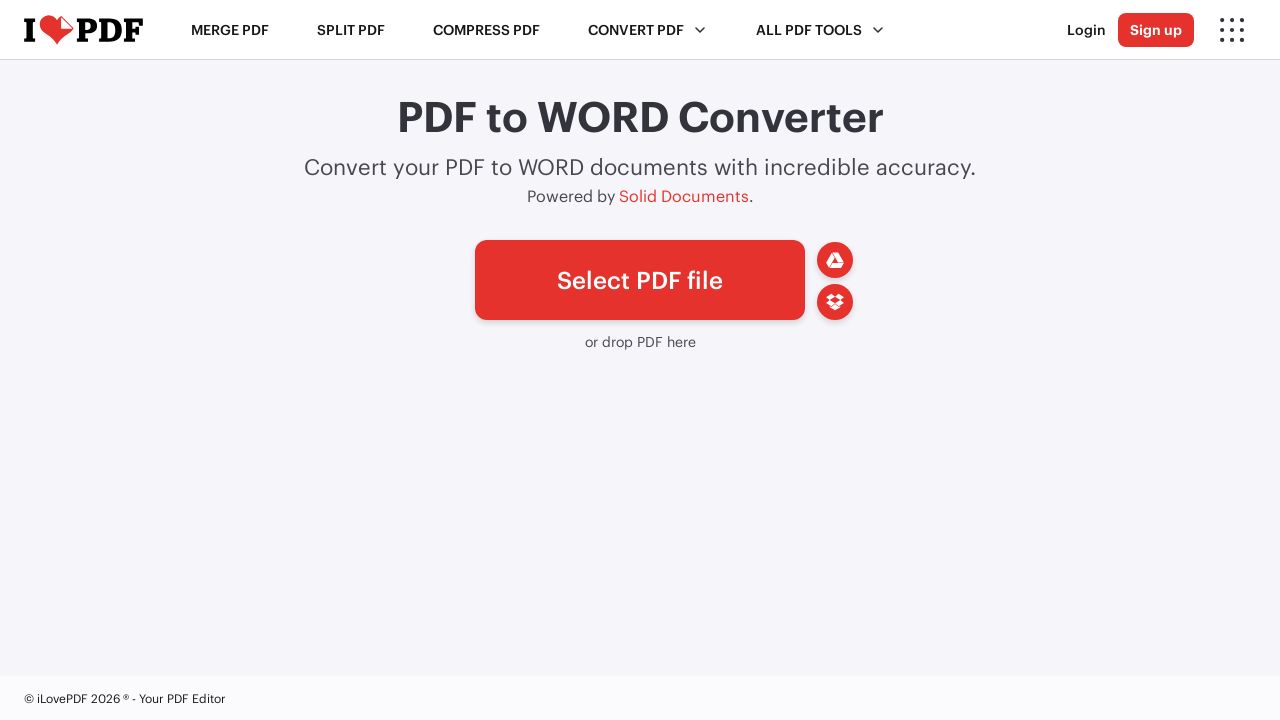

Clicked upload button to initiate file selection at (640, 280) on div.uploader a
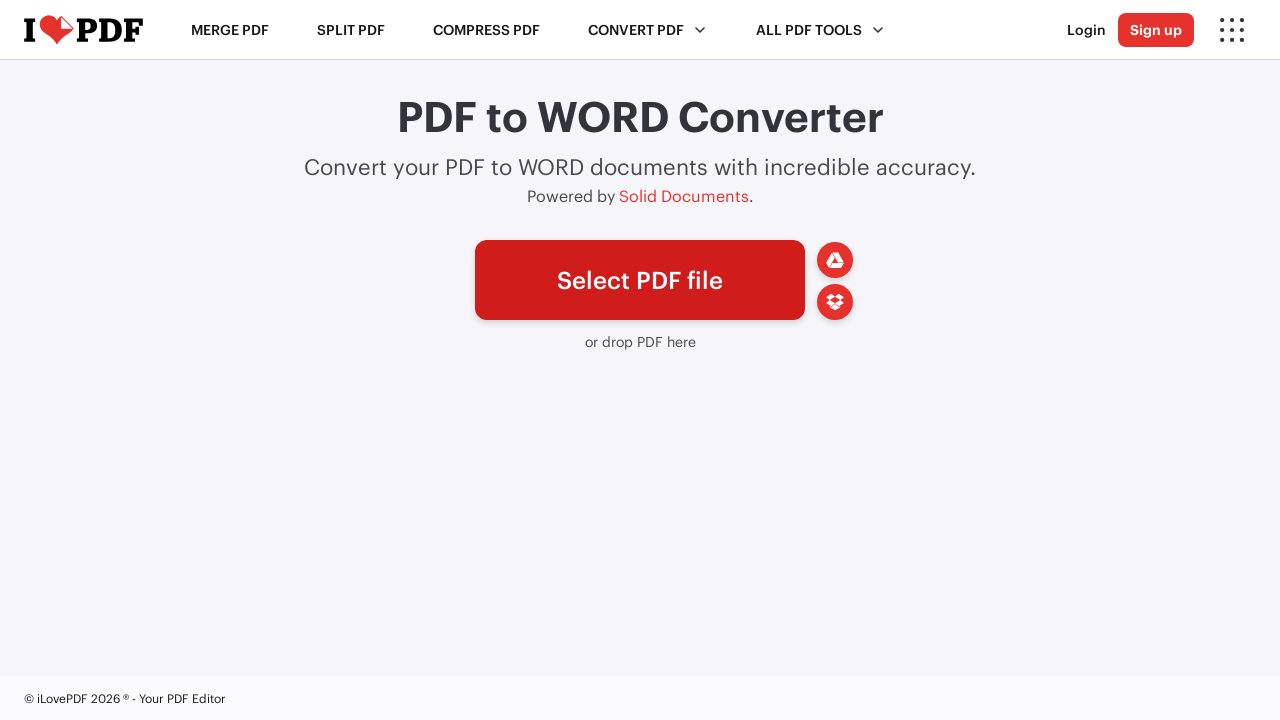

Waited for file dialog to appear
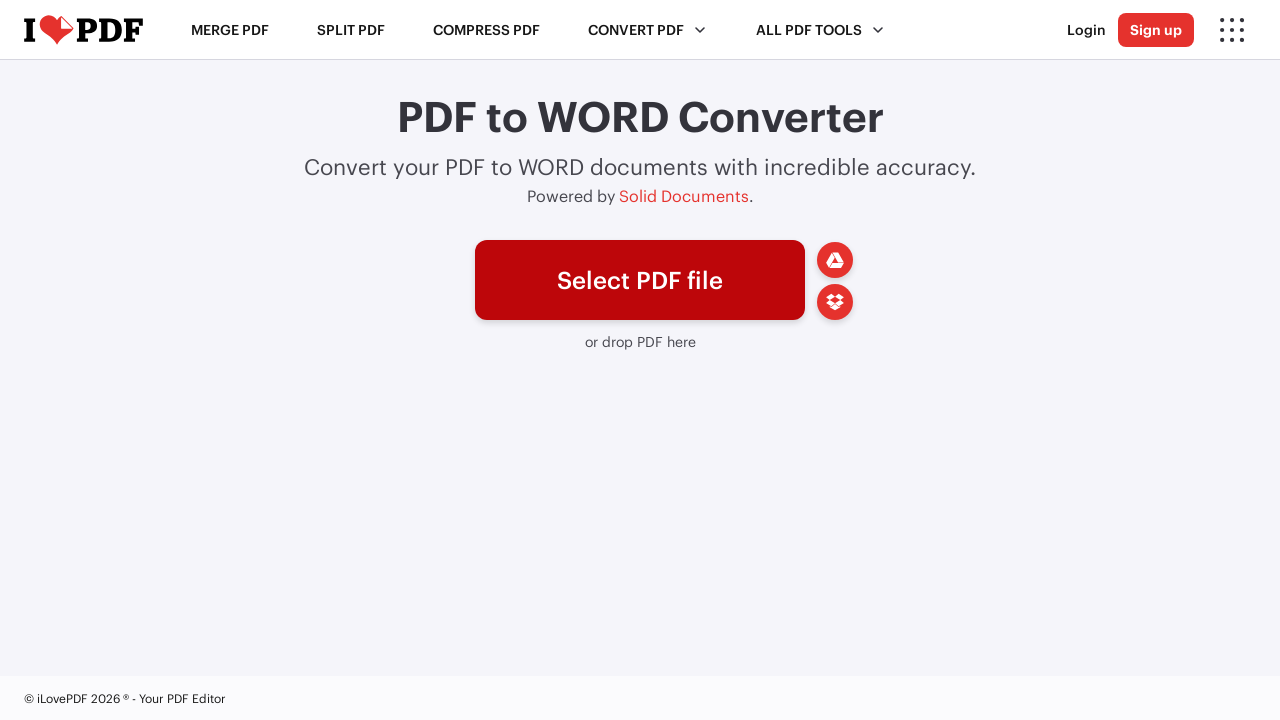

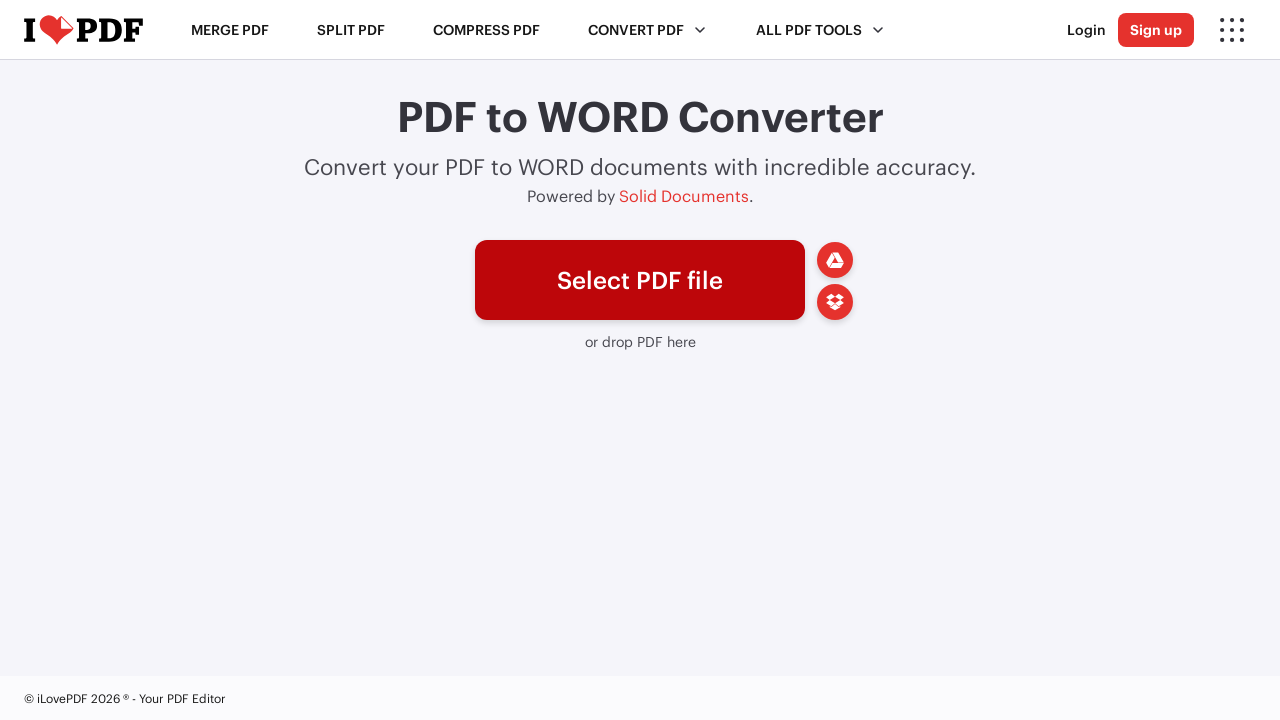